Tests the BlazeDemo flight booking demo site by clicking the submit button on the main page and verifying that a title (h3 element) is displayed on the resulting page.

Starting URL: http://blazedemo.com/index.php

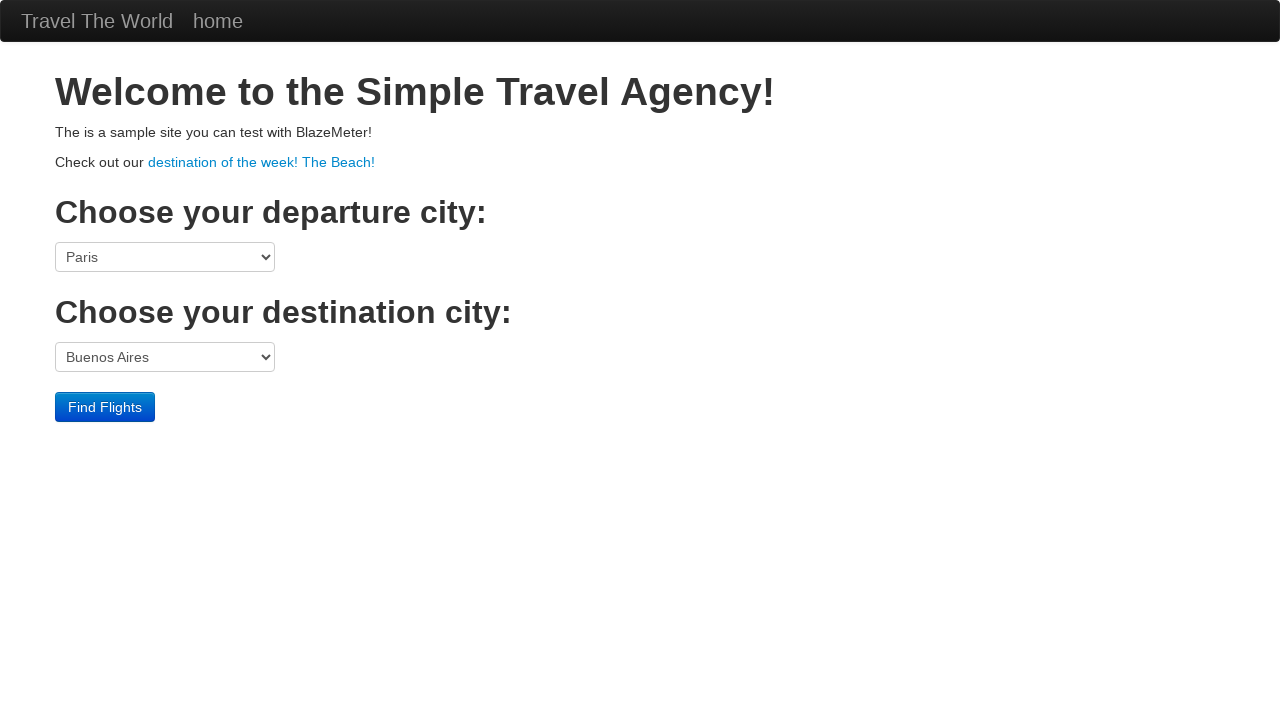

Clicked submit button to search for flights at (105, 407) on [type='submit']
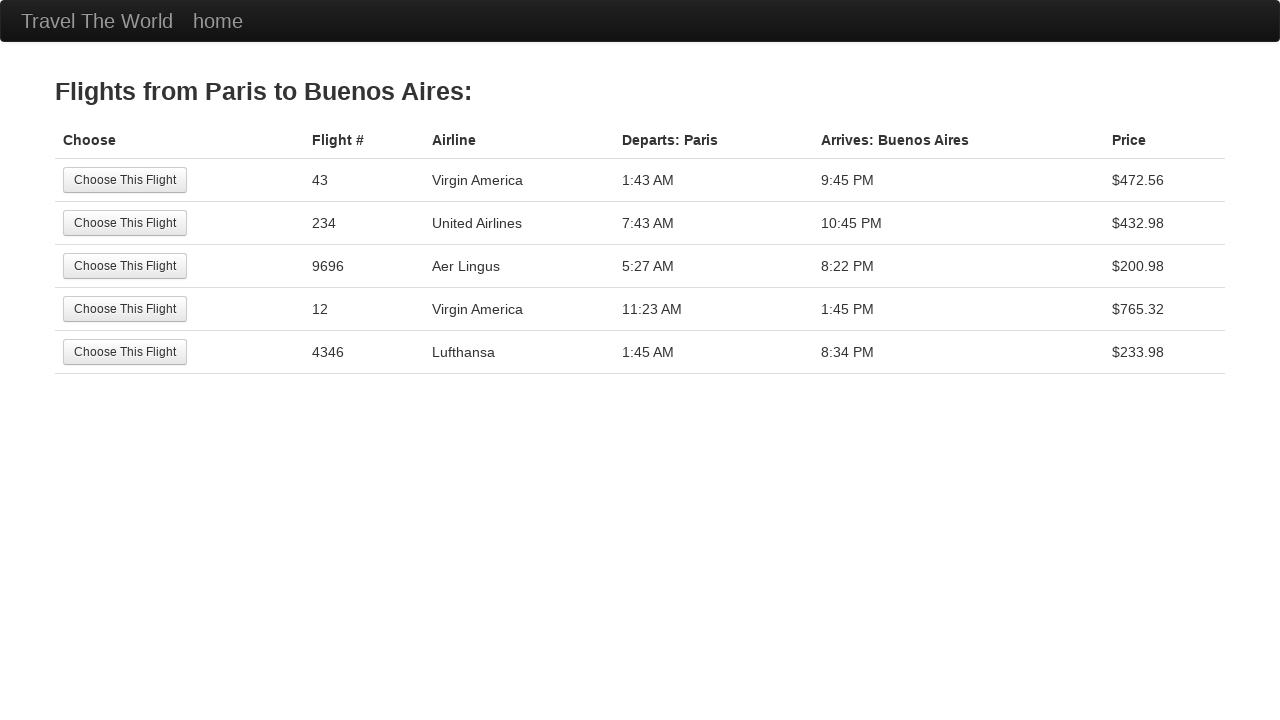

H3 title element loaded on results page
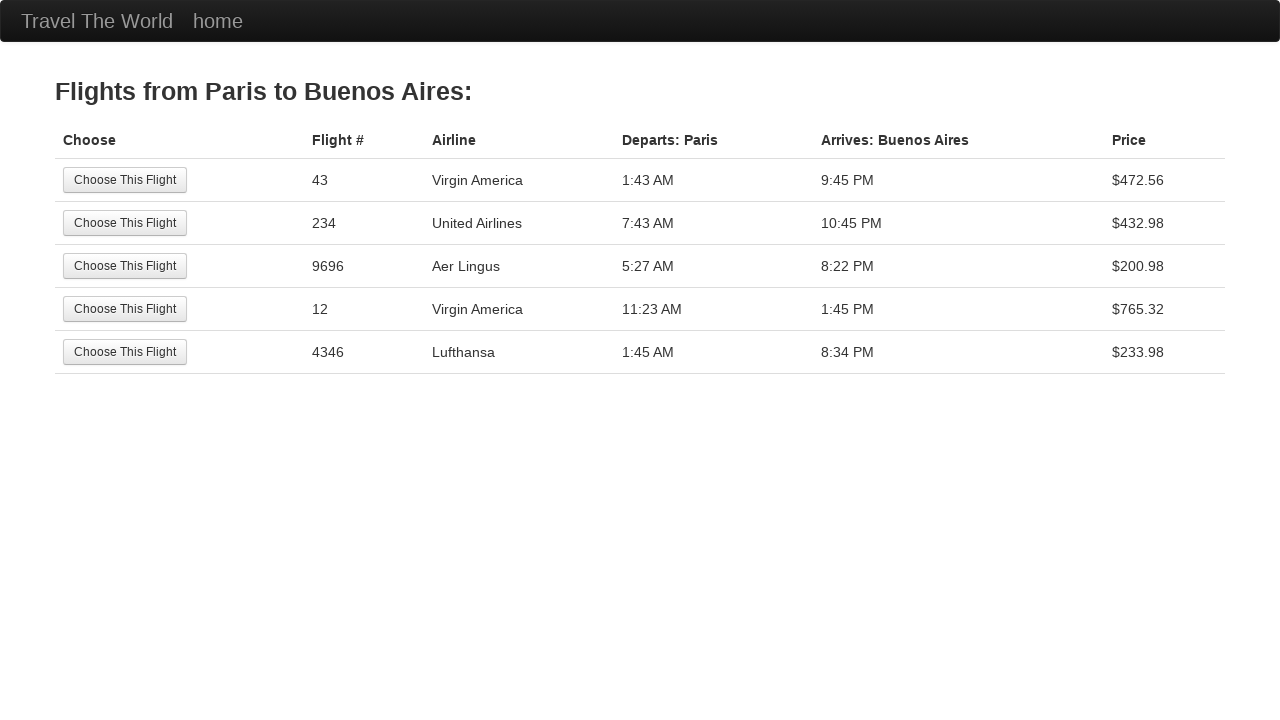

Located h3 title element
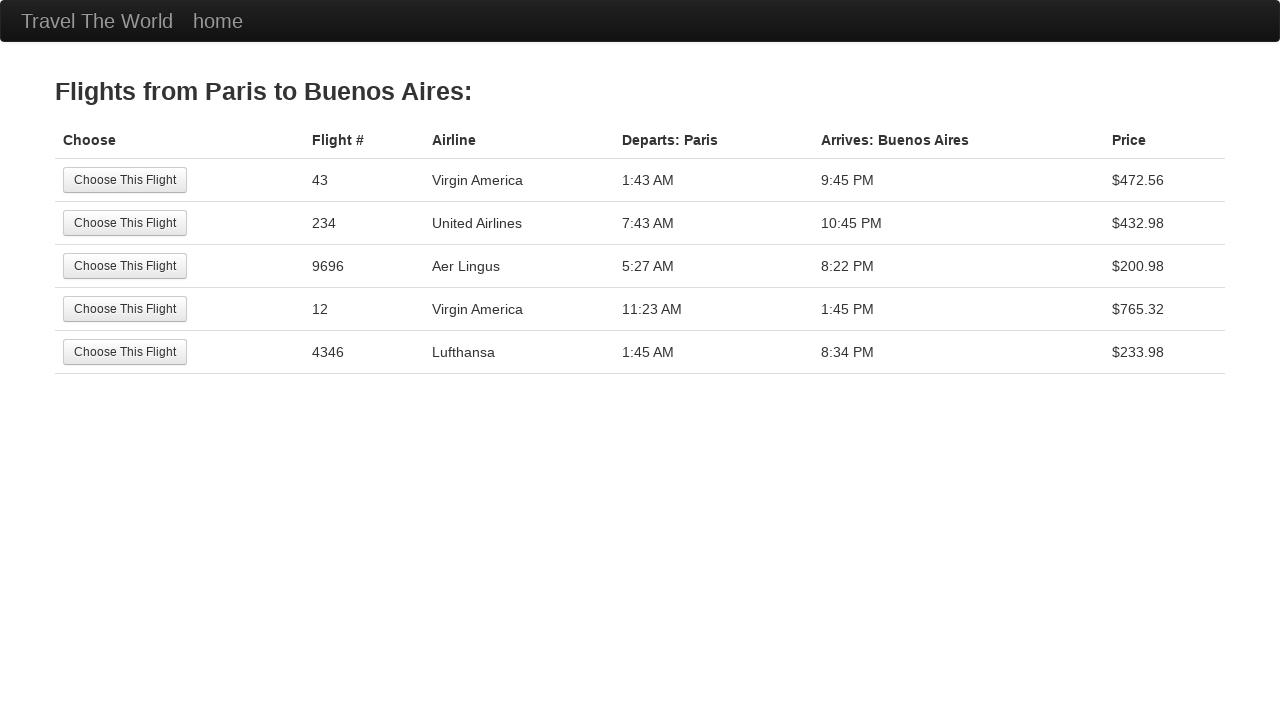

Verified h3 title is visible
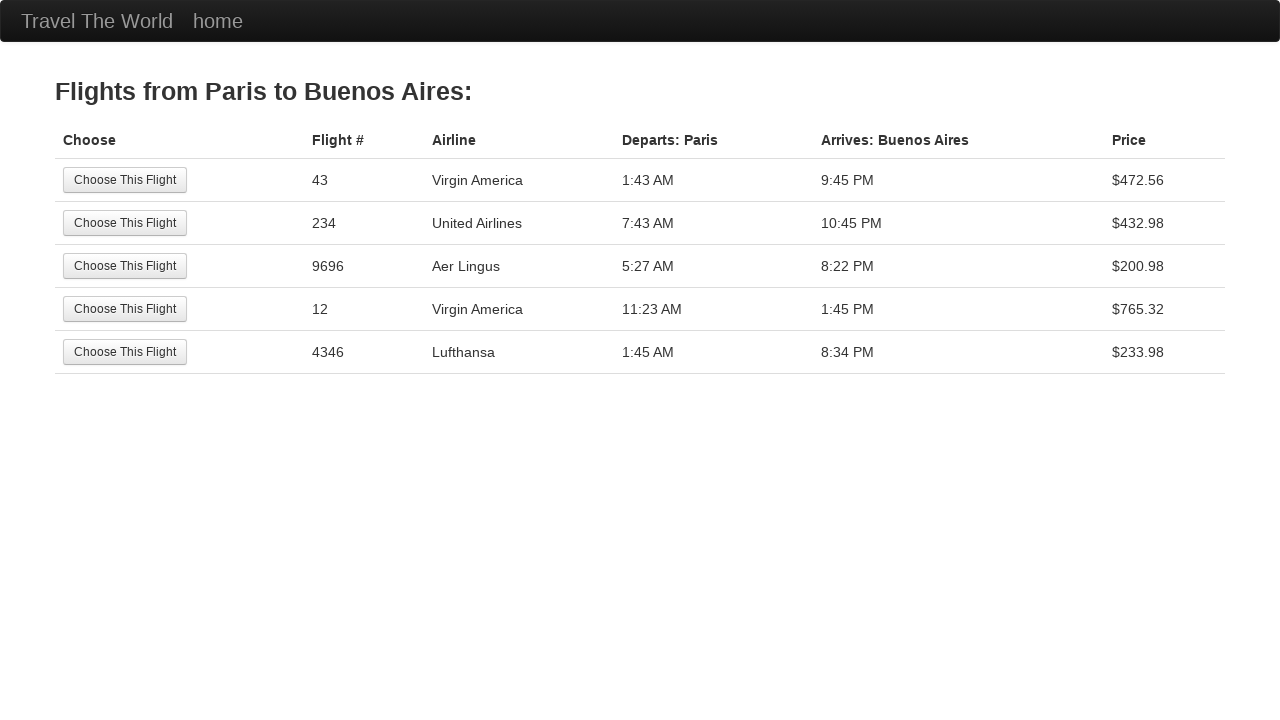

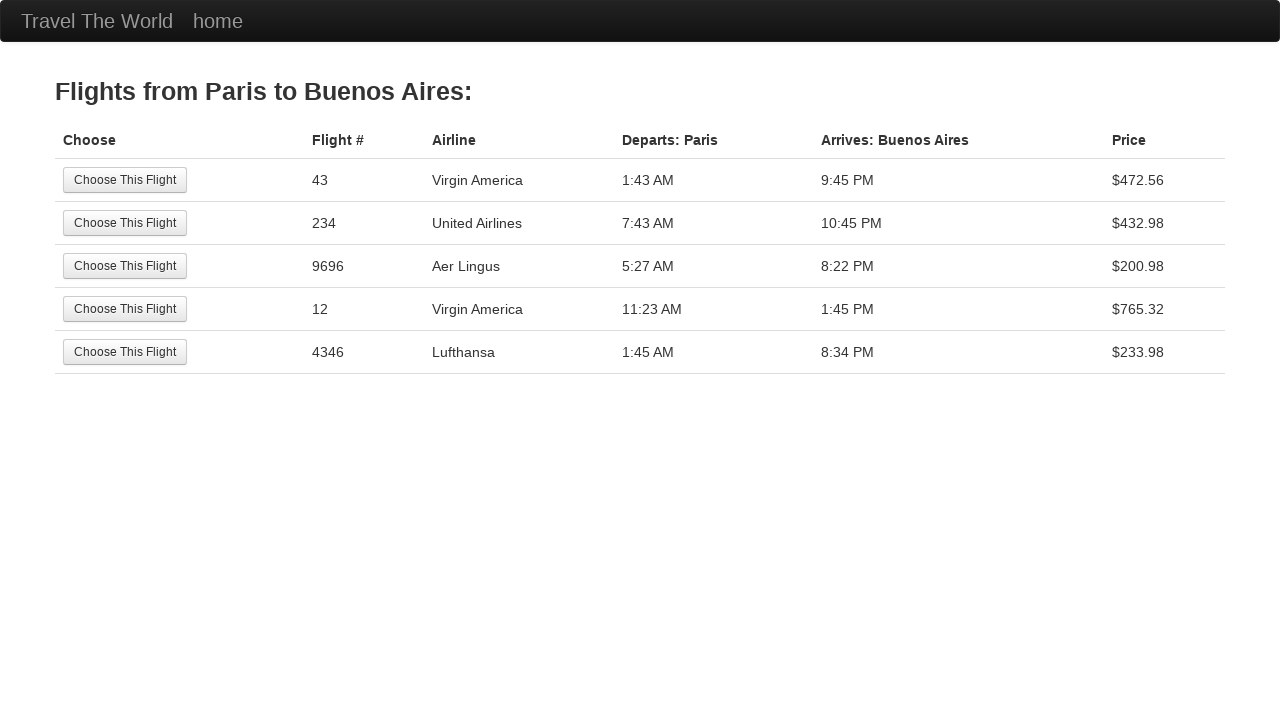